Navigates between YouTube and Teleperformance websites, testing browser navigation controls (back, forward, refresh)

Starting URL: https://www.youtube.com/

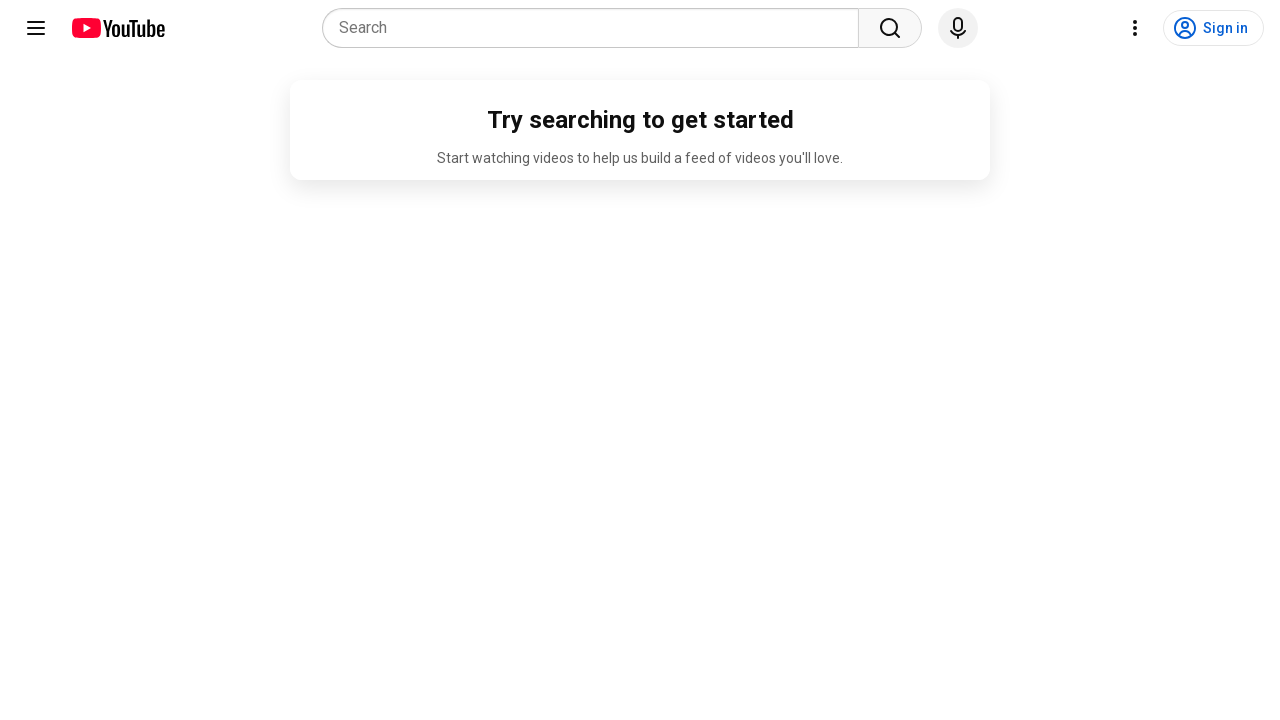

Retrieved page title from YouTube
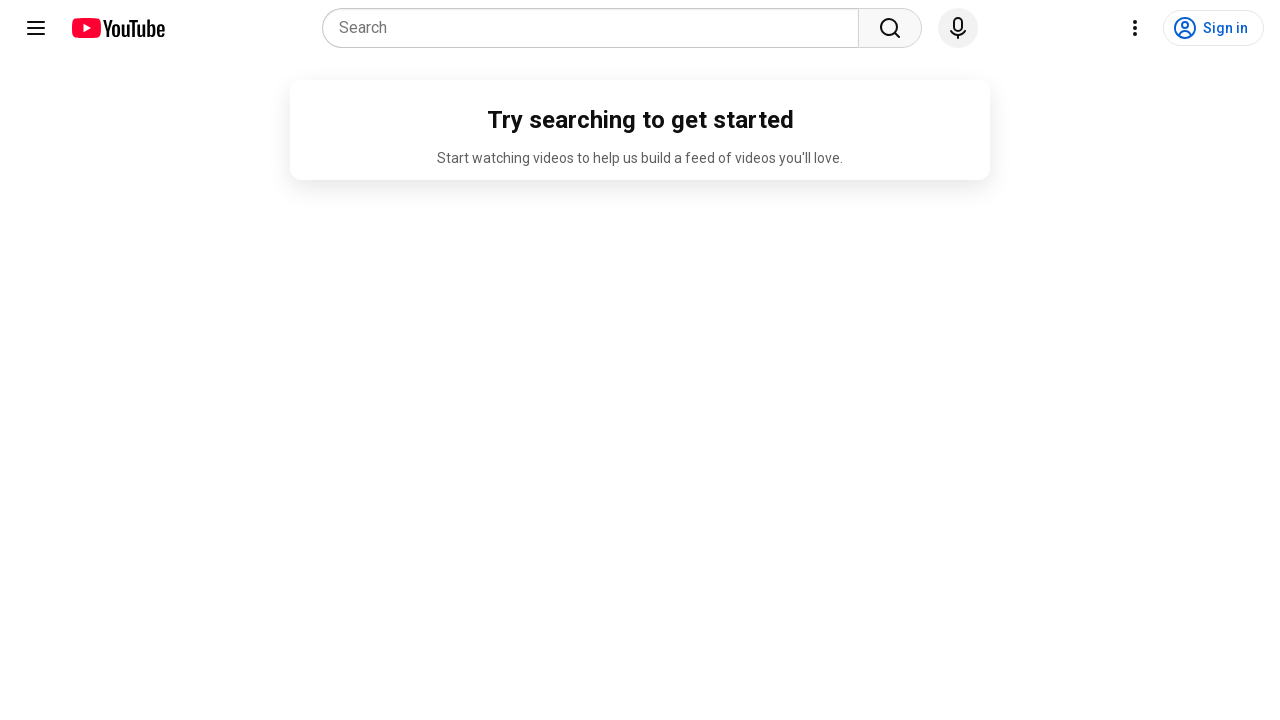

Retrieved current URL from YouTube
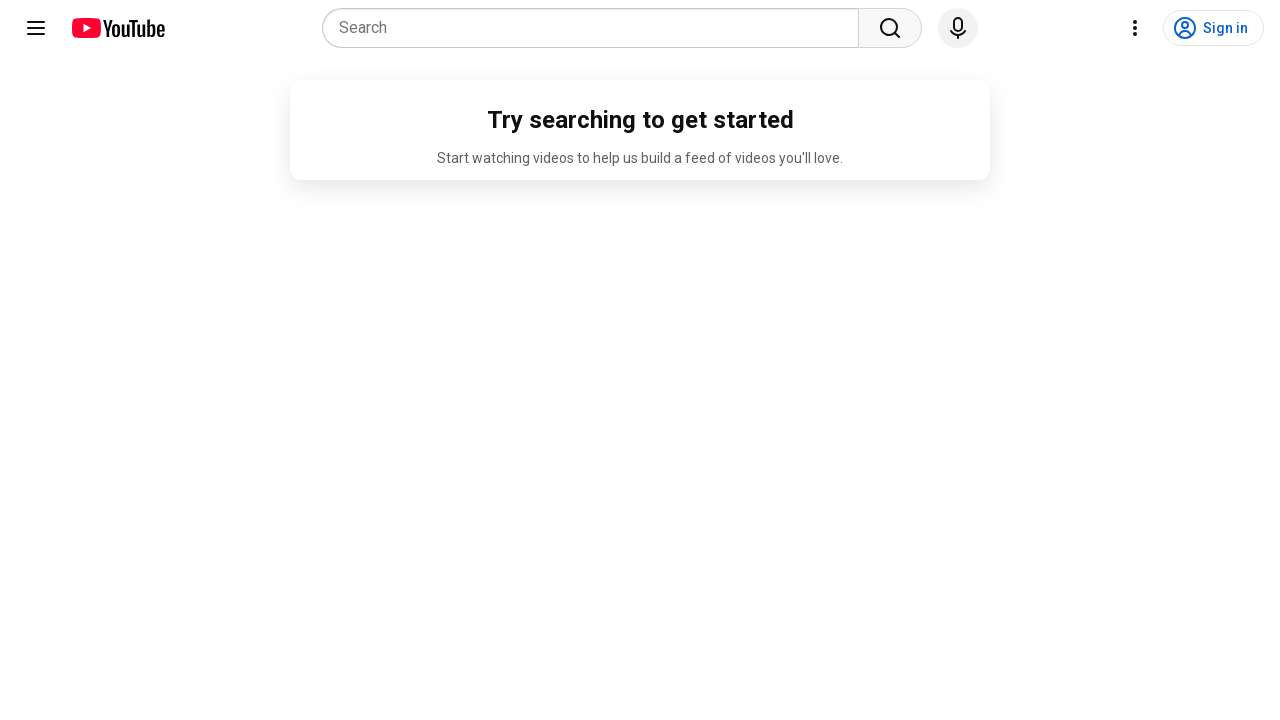

Navigated to Teleperformance website
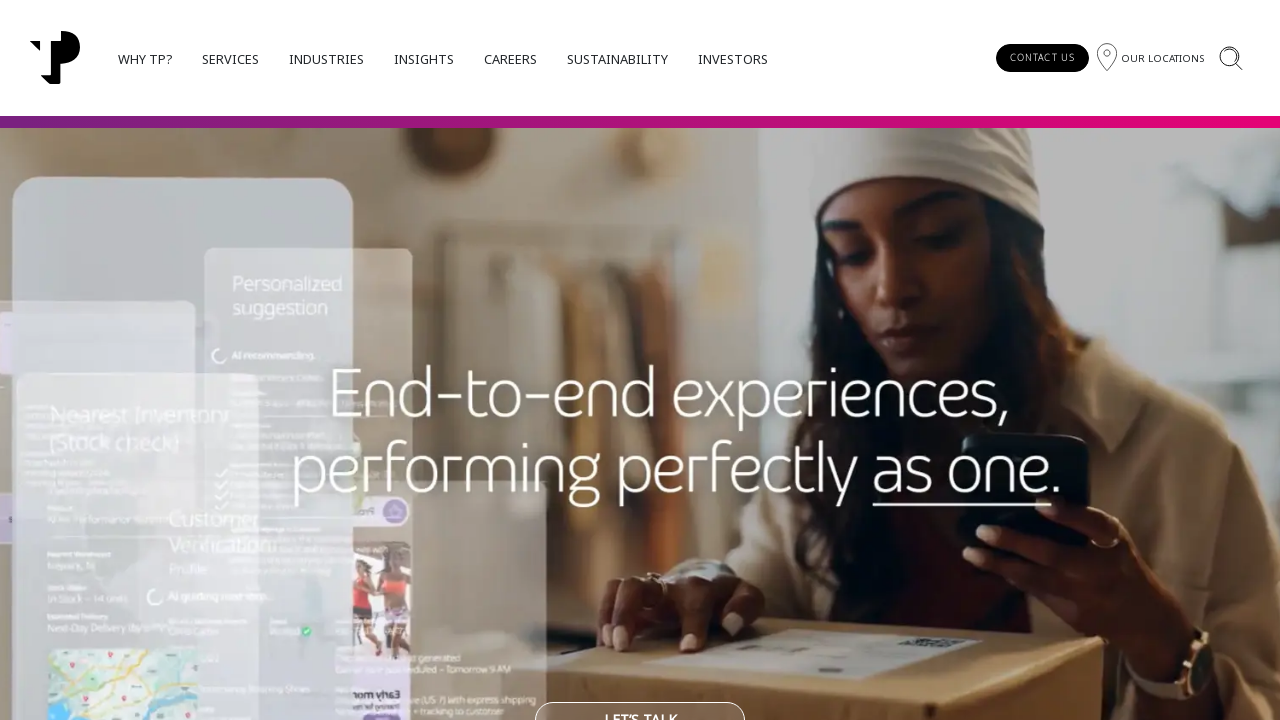

Refreshed the Teleperformance page
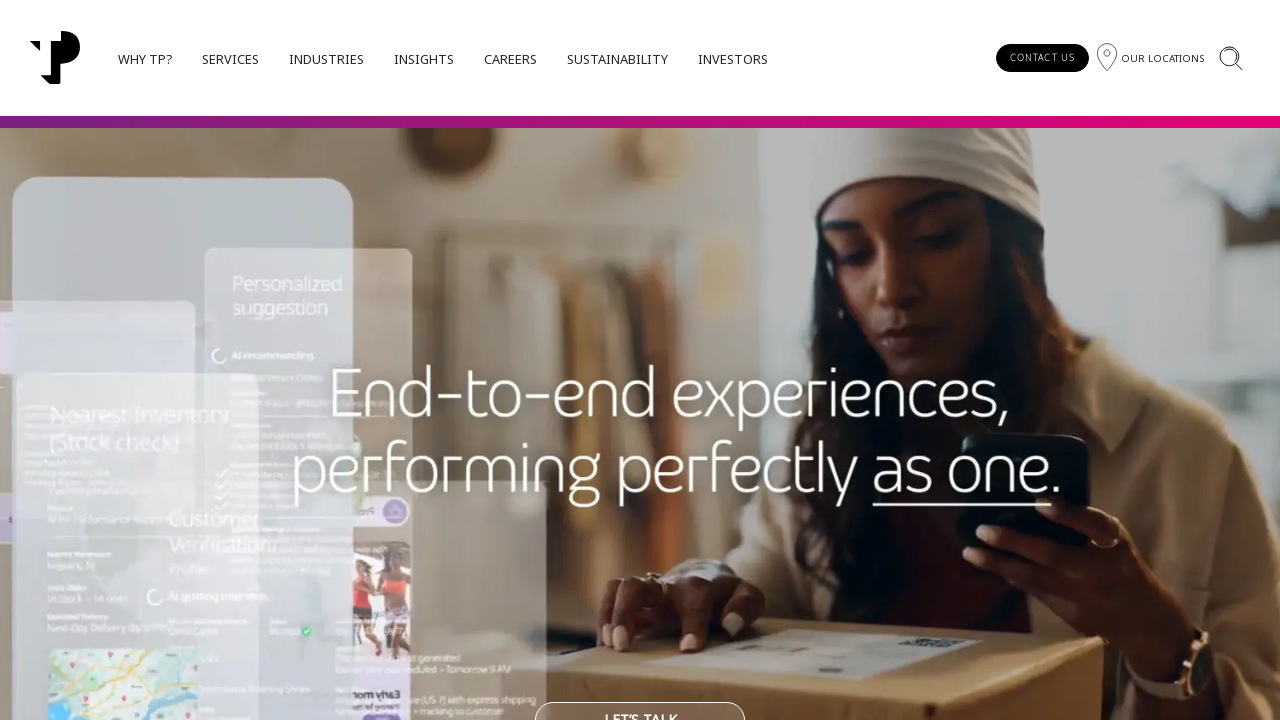

Navigated back to YouTube using browser back button
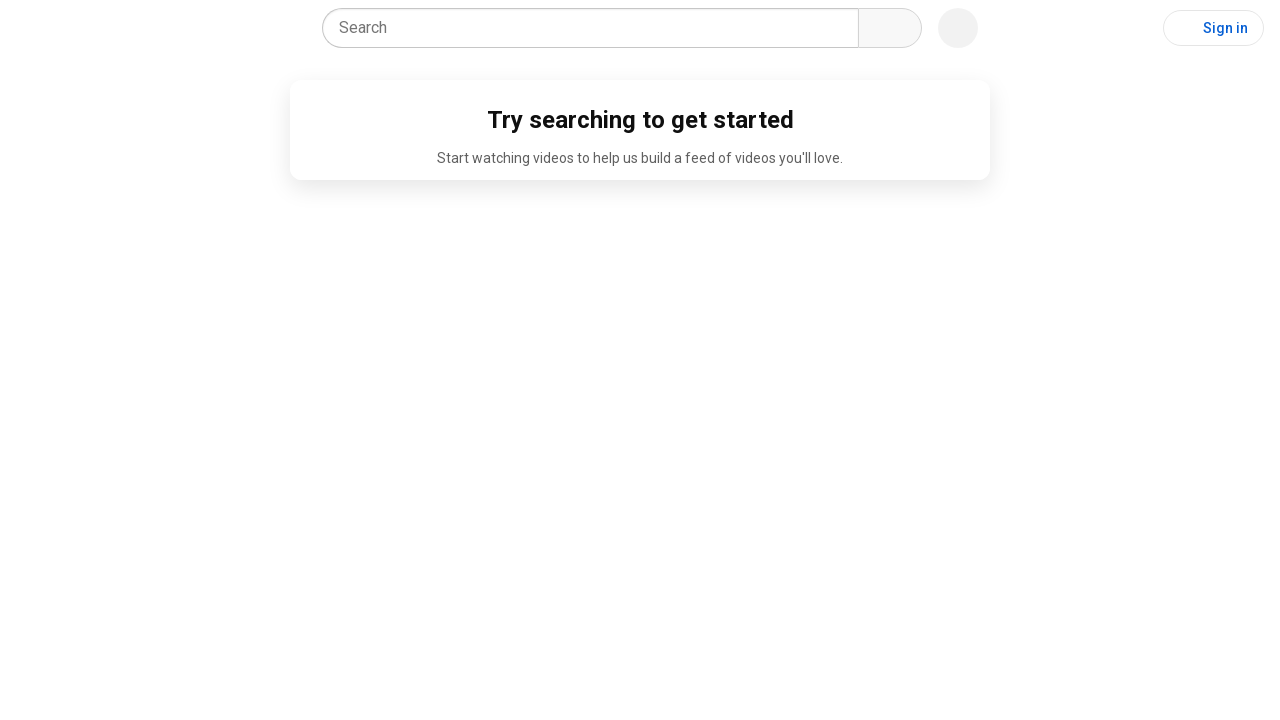

Navigated forward to Teleperformance using browser forward button
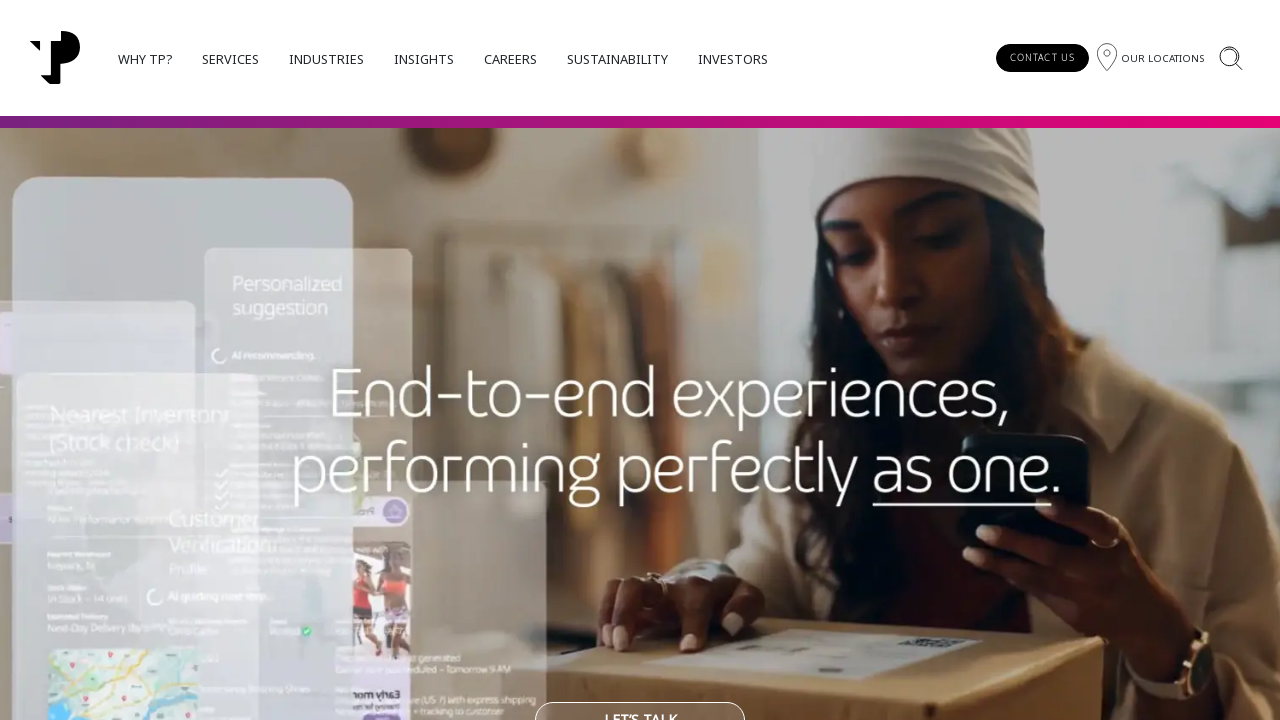

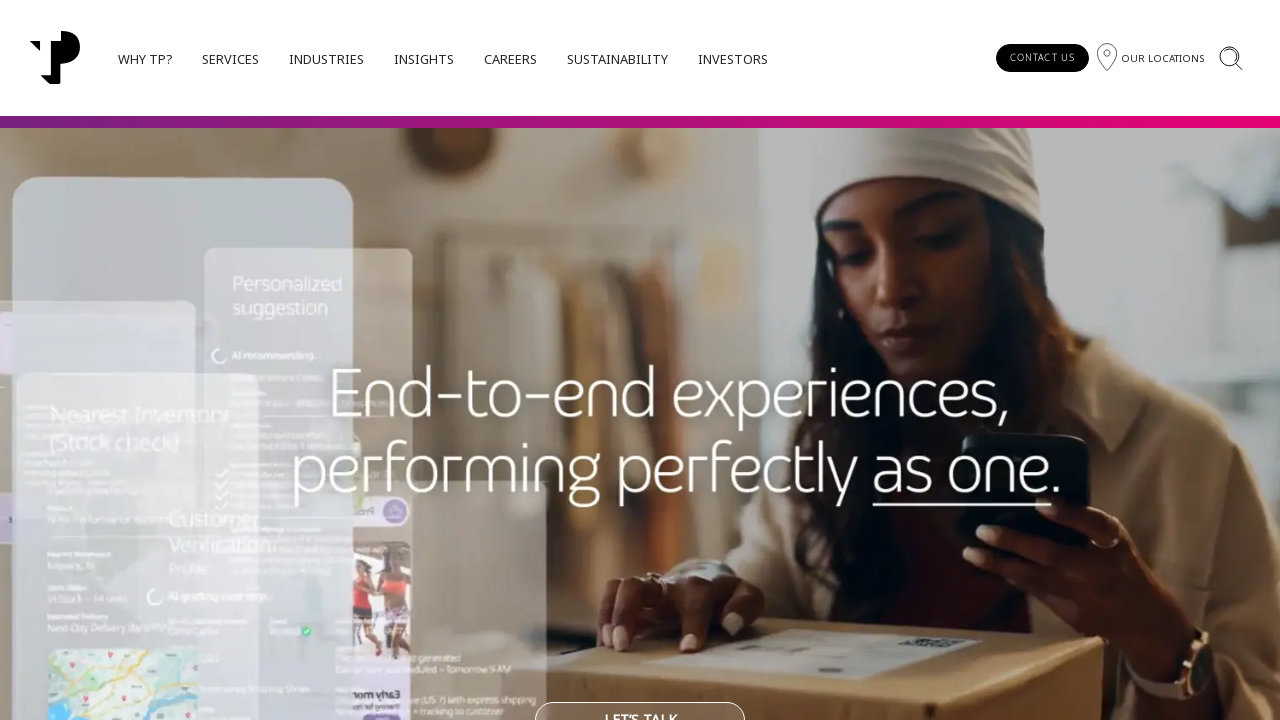